Waits for price to reach $100, clicks book button, solves a math challenge using logarithm calculation, and submits the answer

Starting URL: http://suninjuly.github.io/explicit_wait2.html

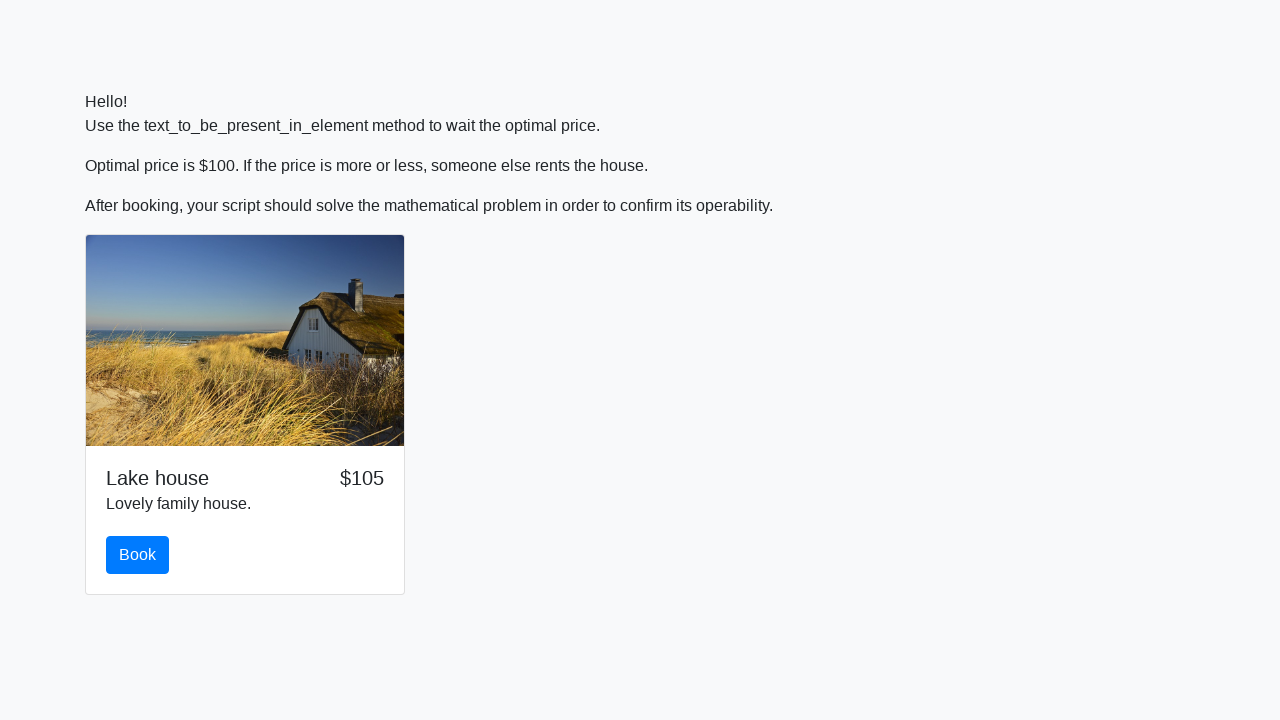

Waited for price to reach $100
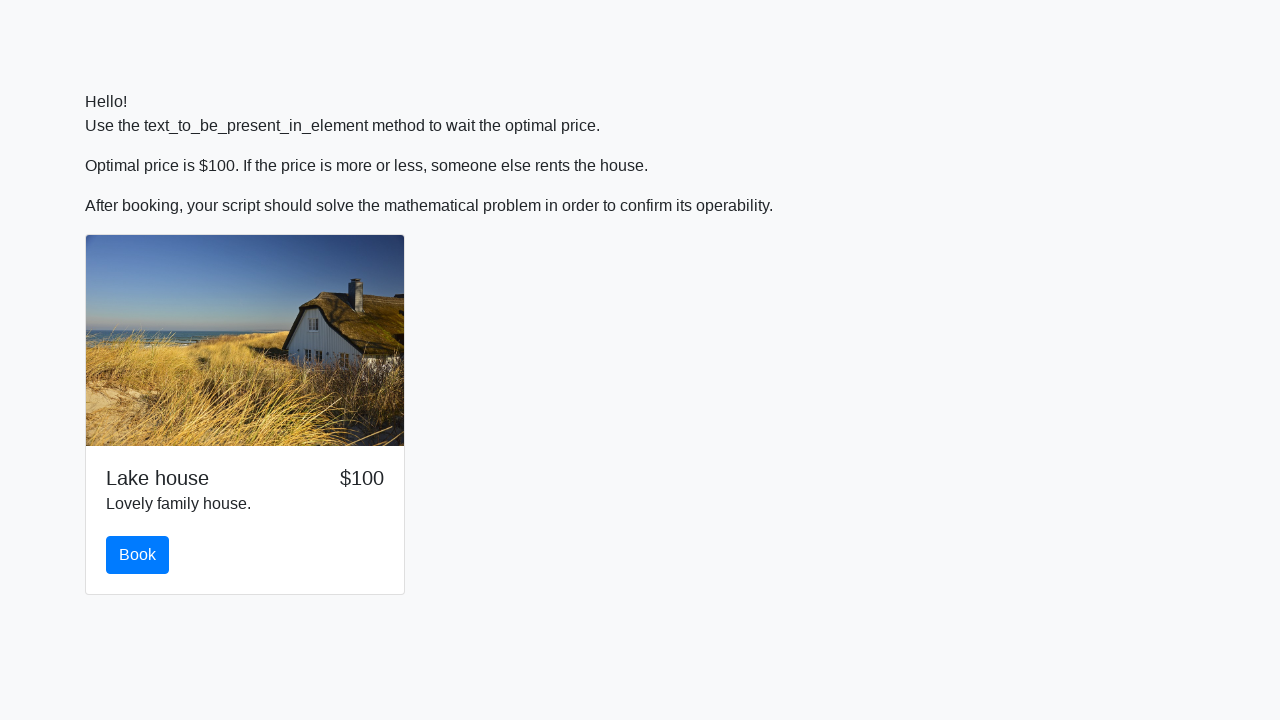

Clicked the book button at (138, 555) on .btn
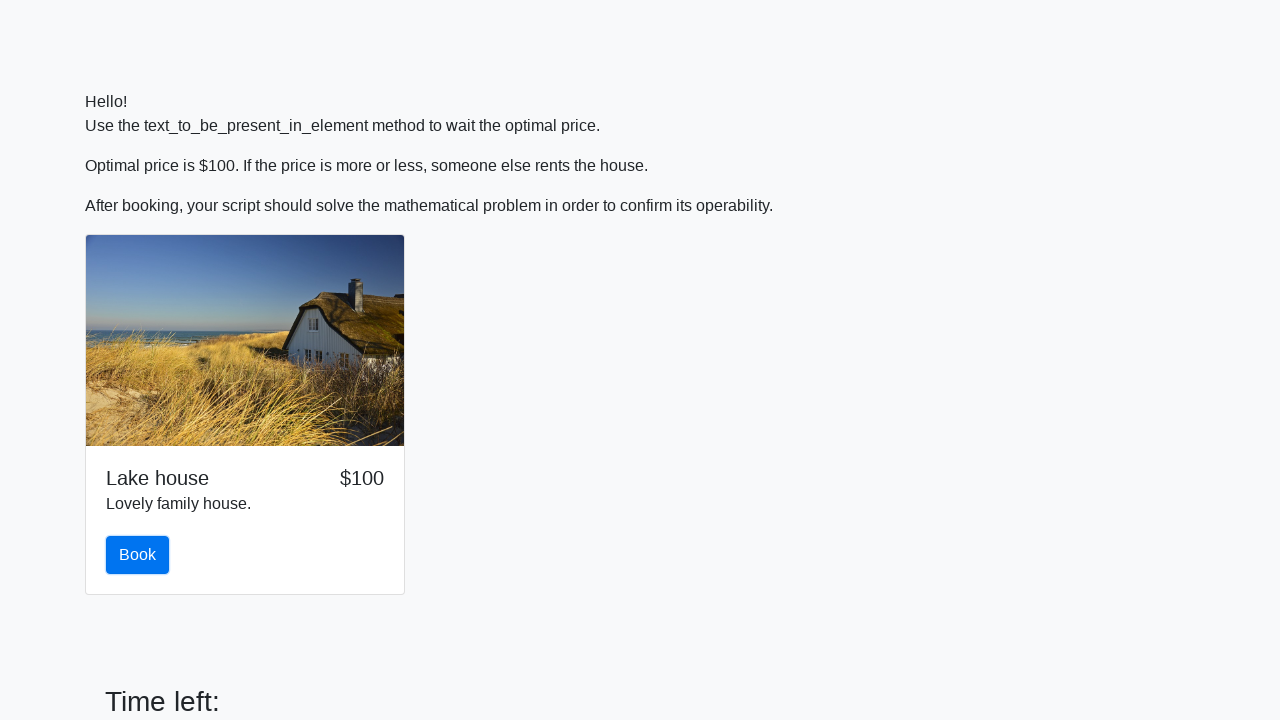

Retrieved input value for calculation: 477
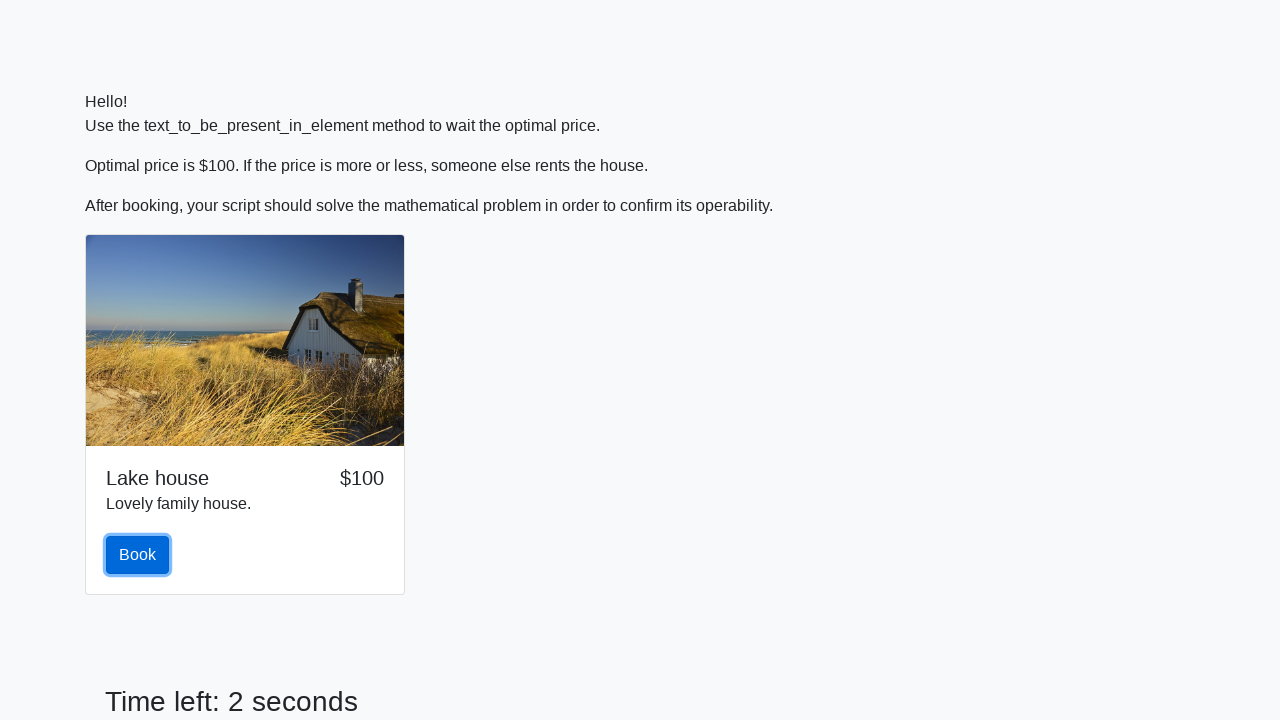

Calculated logarithm result: 1.7891300664490906
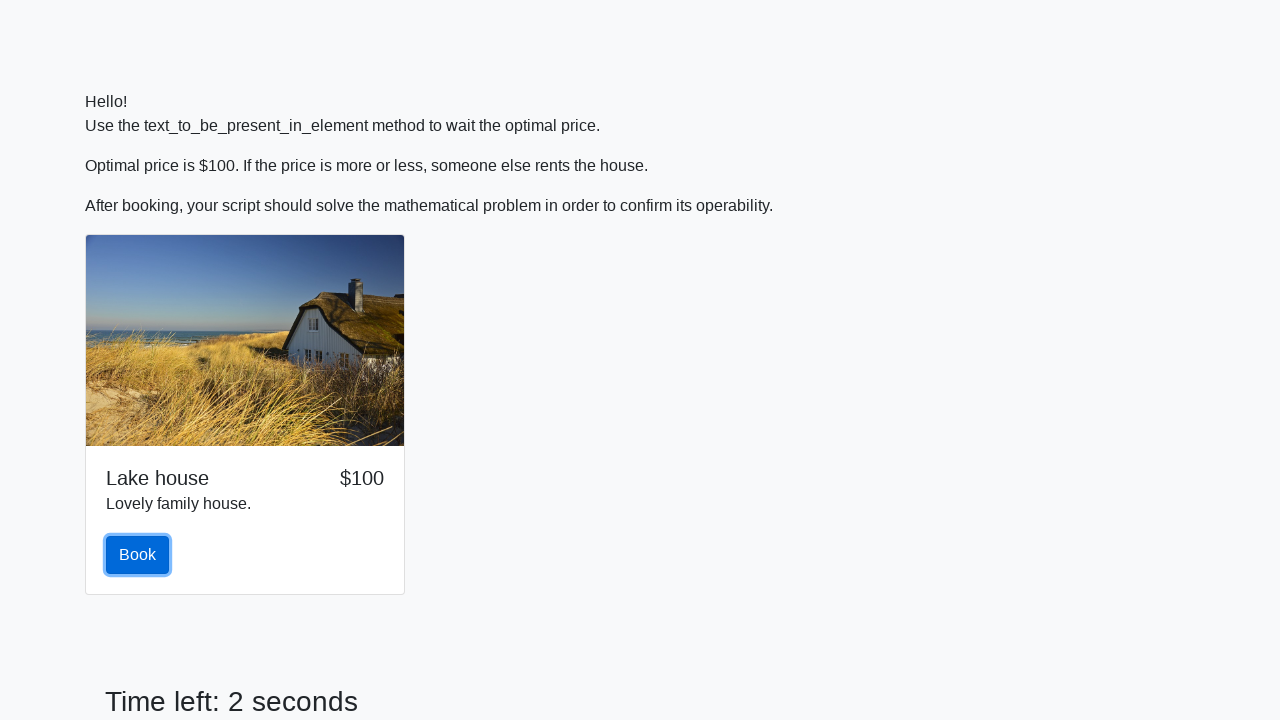

Filled answer field with calculated value: 1.7891300664490906 on #answer
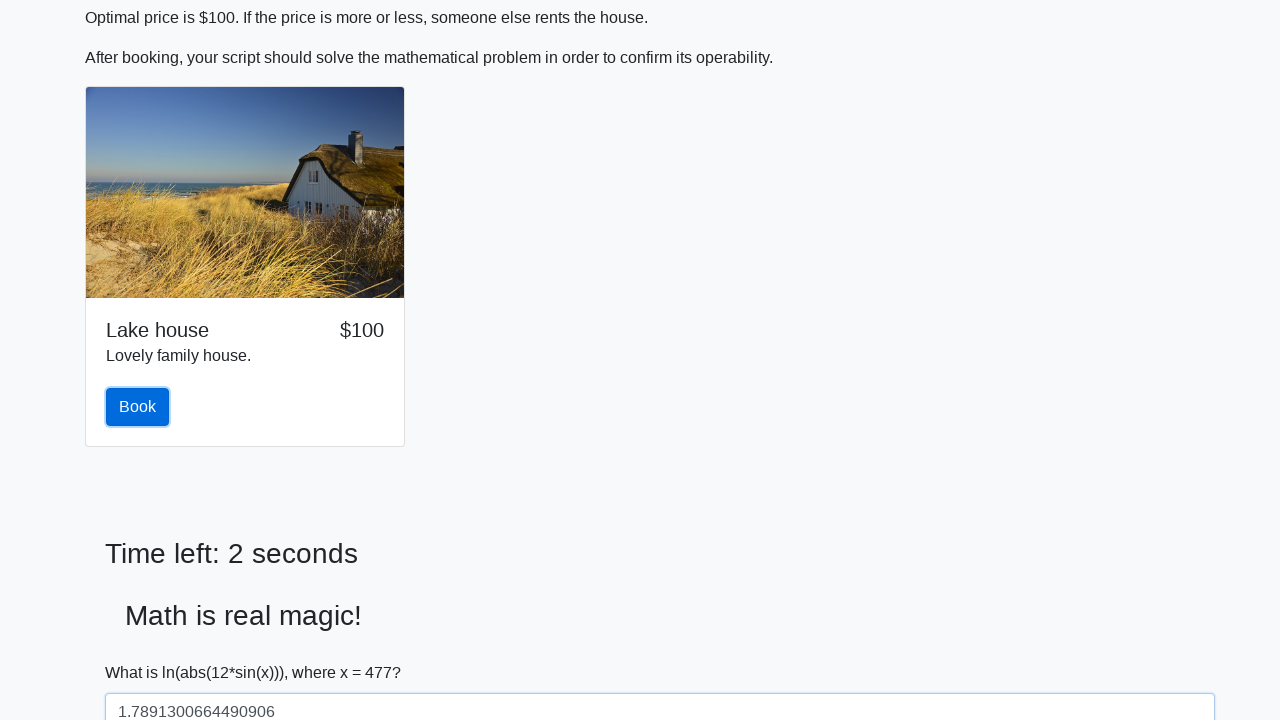

Scrolled solve button into view
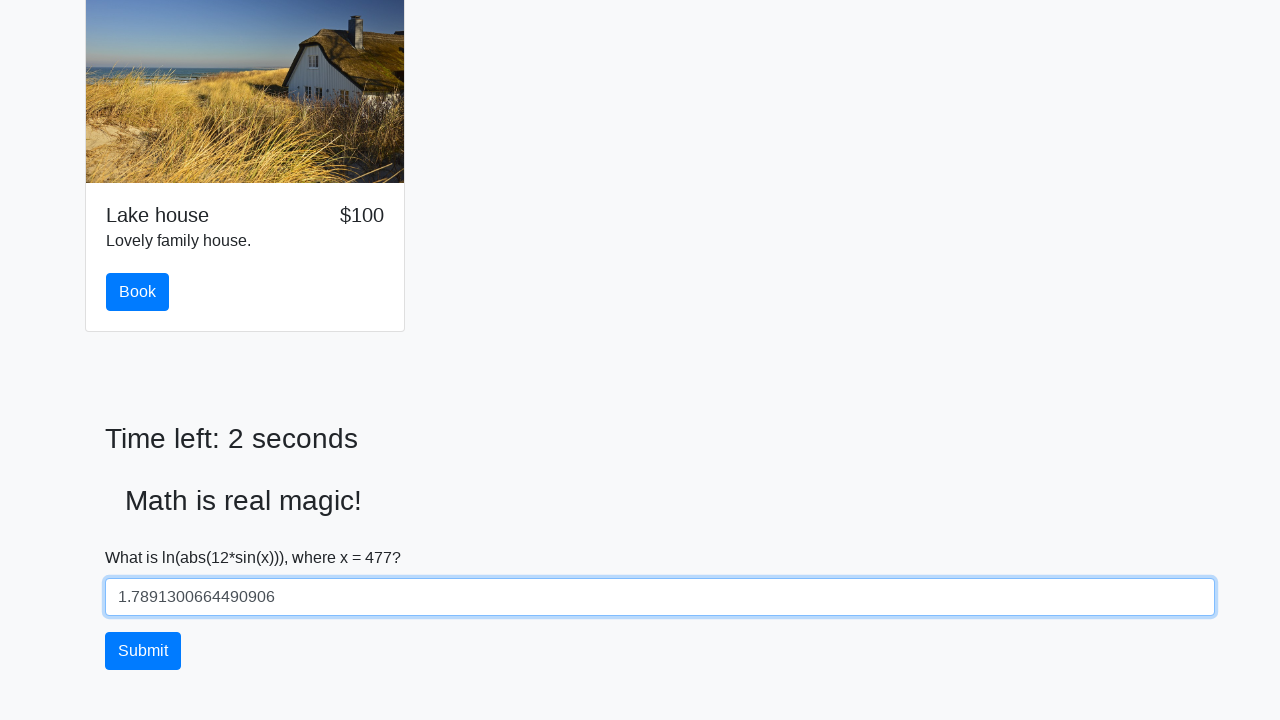

Clicked solve button to submit the answer at (143, 651) on #solve
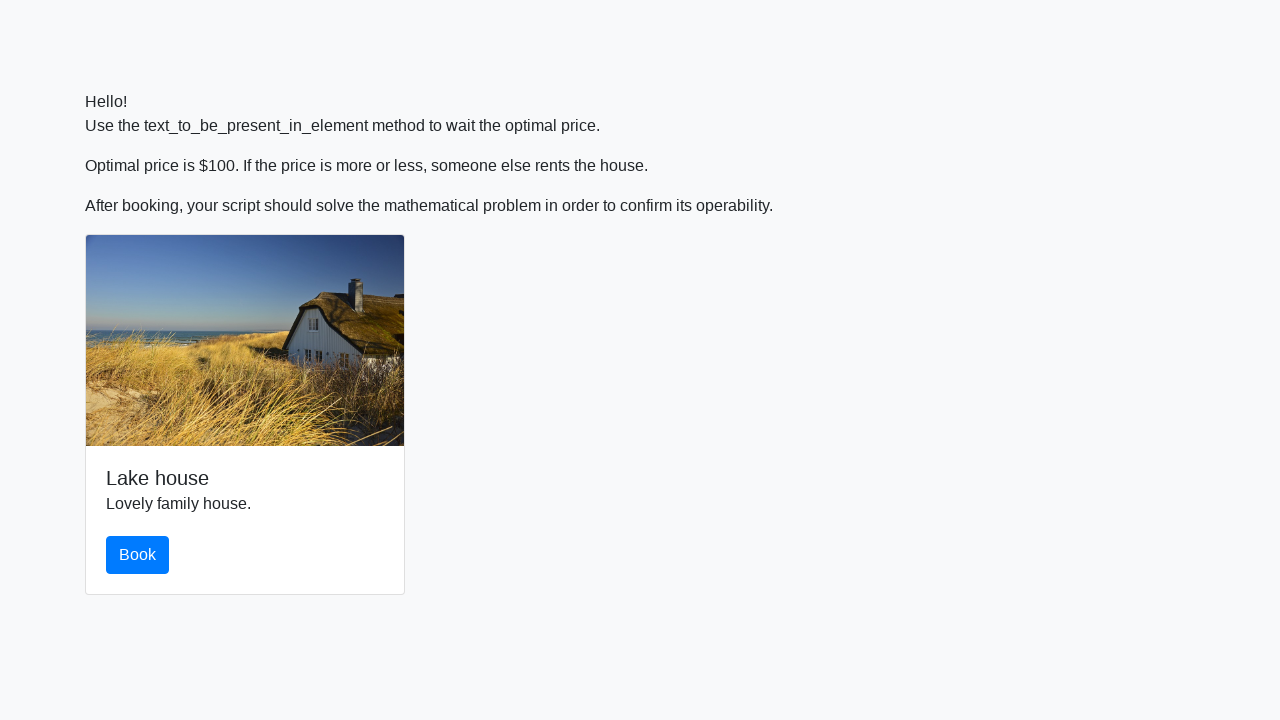

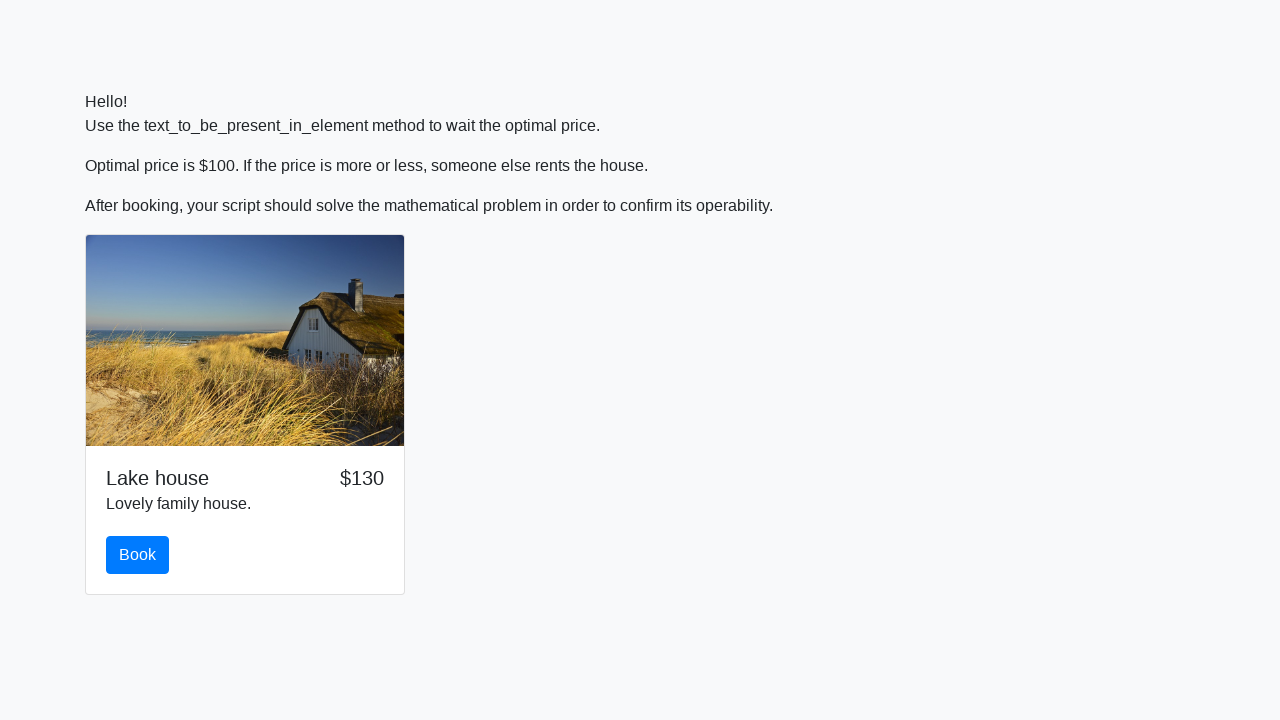